Tests that the text input field is cleared after adding a todo item.

Starting URL: https://demo.playwright.dev/todomvc

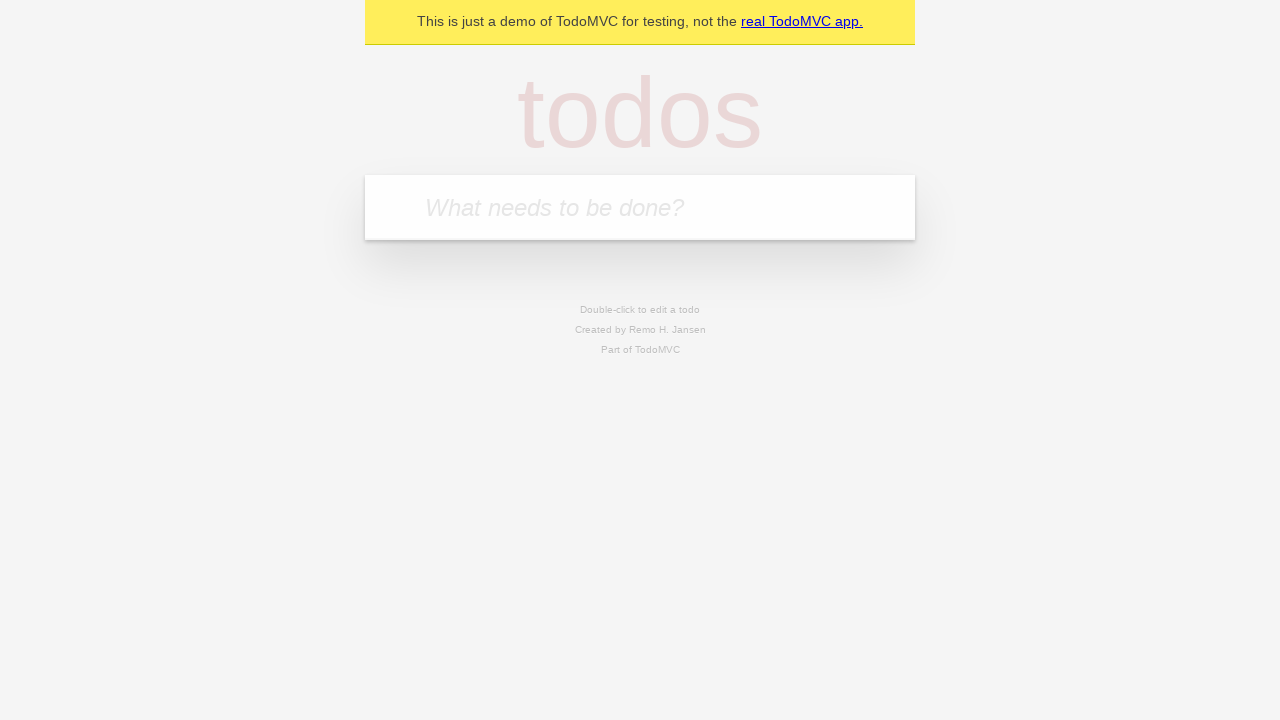

Filled todo input field with 'buy some cheese' on internal:attr=[placeholder="What needs to be done?"i]
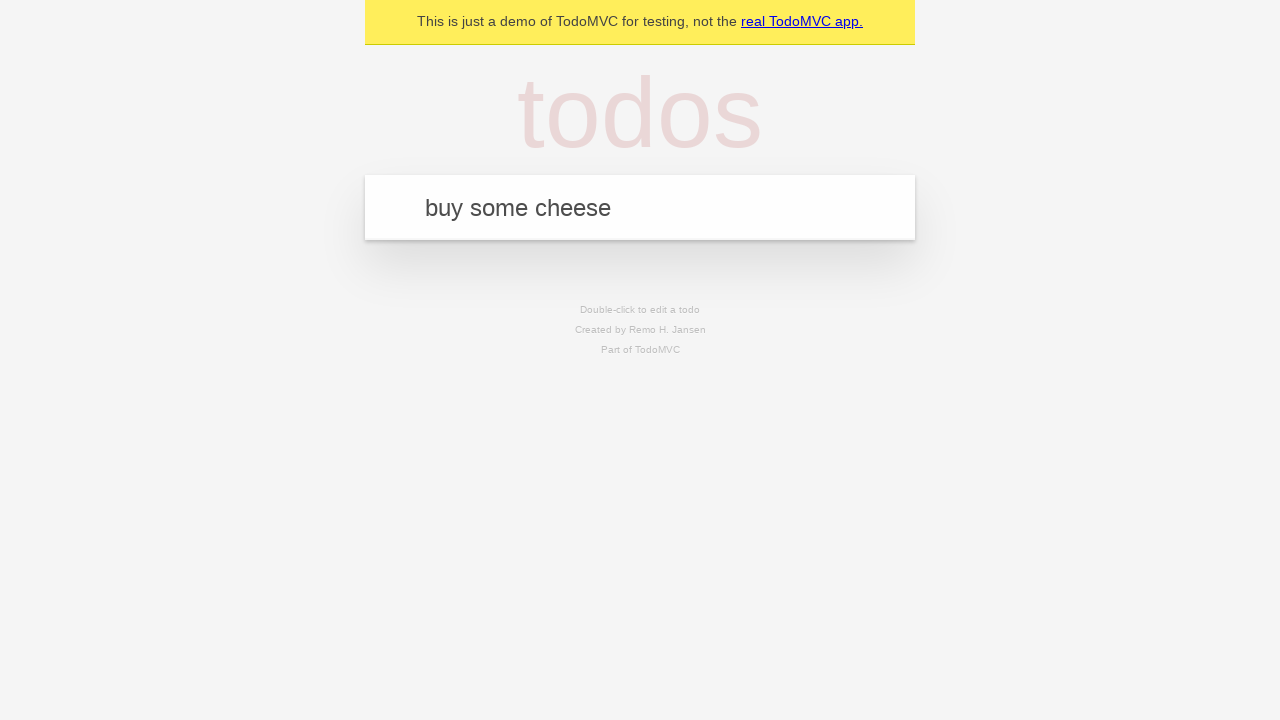

Pressed Enter to submit the todo item on internal:attr=[placeholder="What needs to be done?"i]
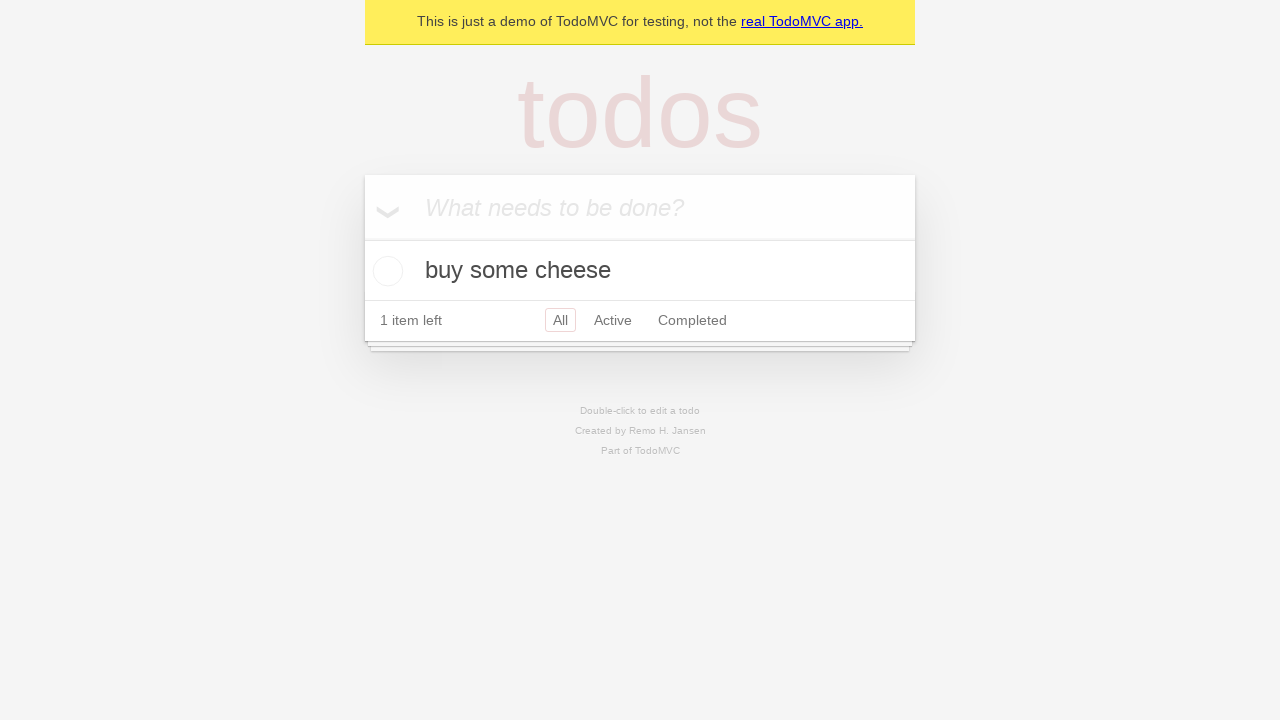

Todo item appeared in the list
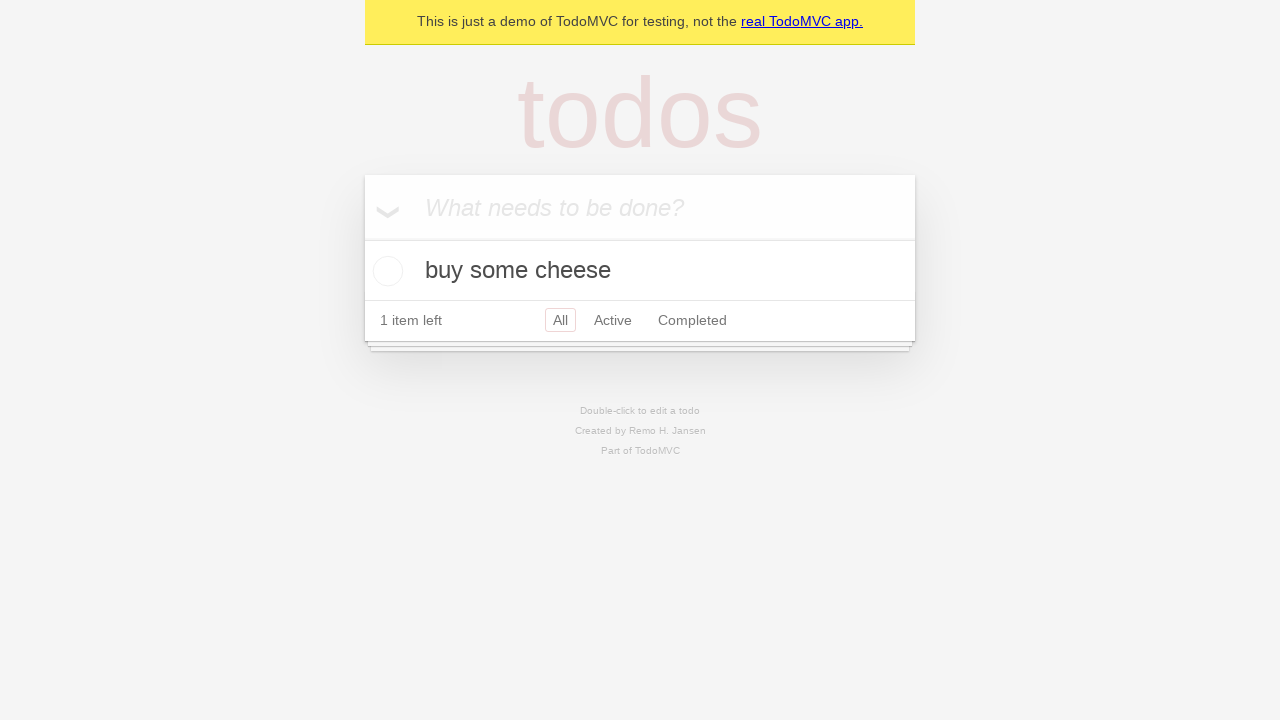

Verified that text input field was cleared after adding item
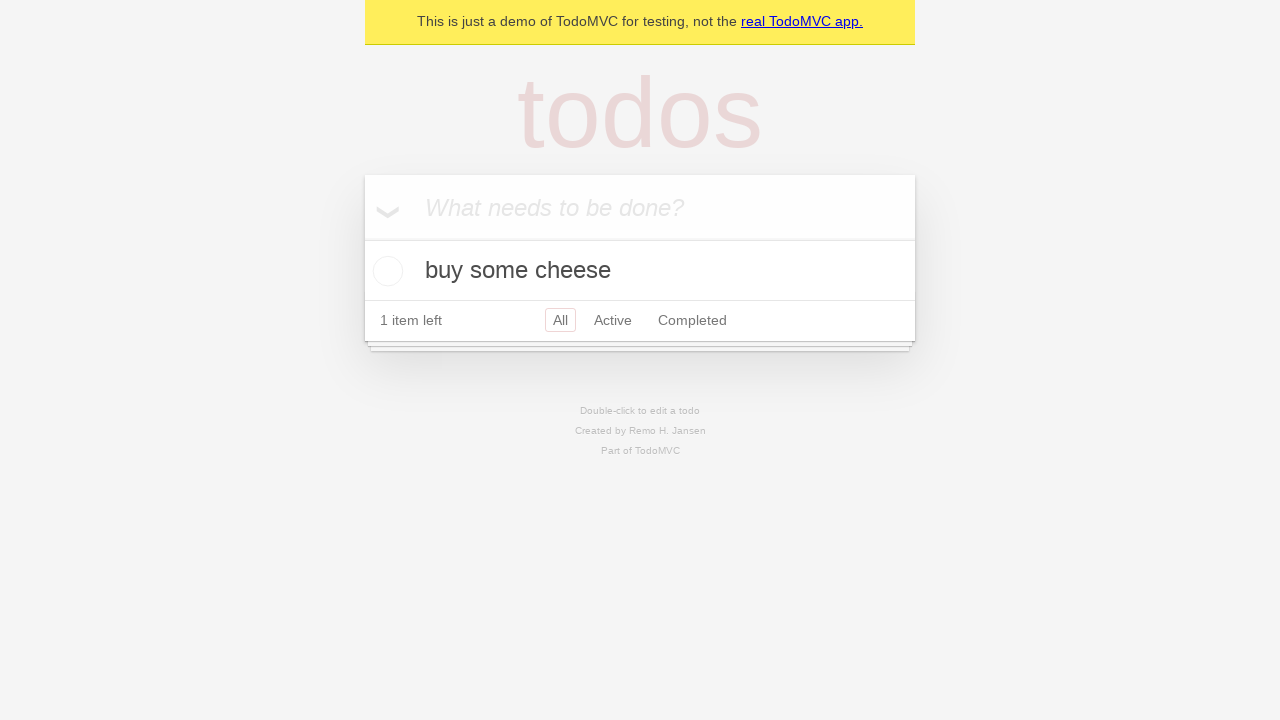

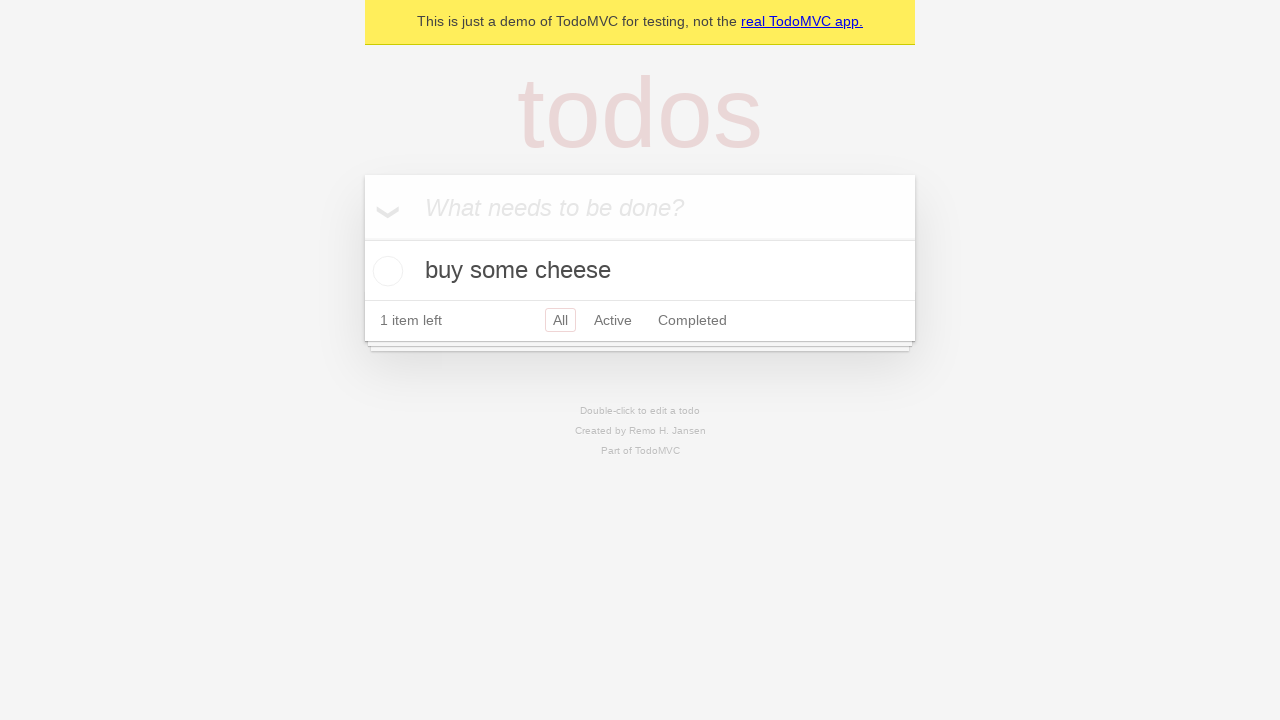